Solves a math problem by reading two numbers from the page, calculating their sum, selecting the result from a dropdown menu, and submitting the form

Starting URL: https://suninjuly.github.io/selects1.html

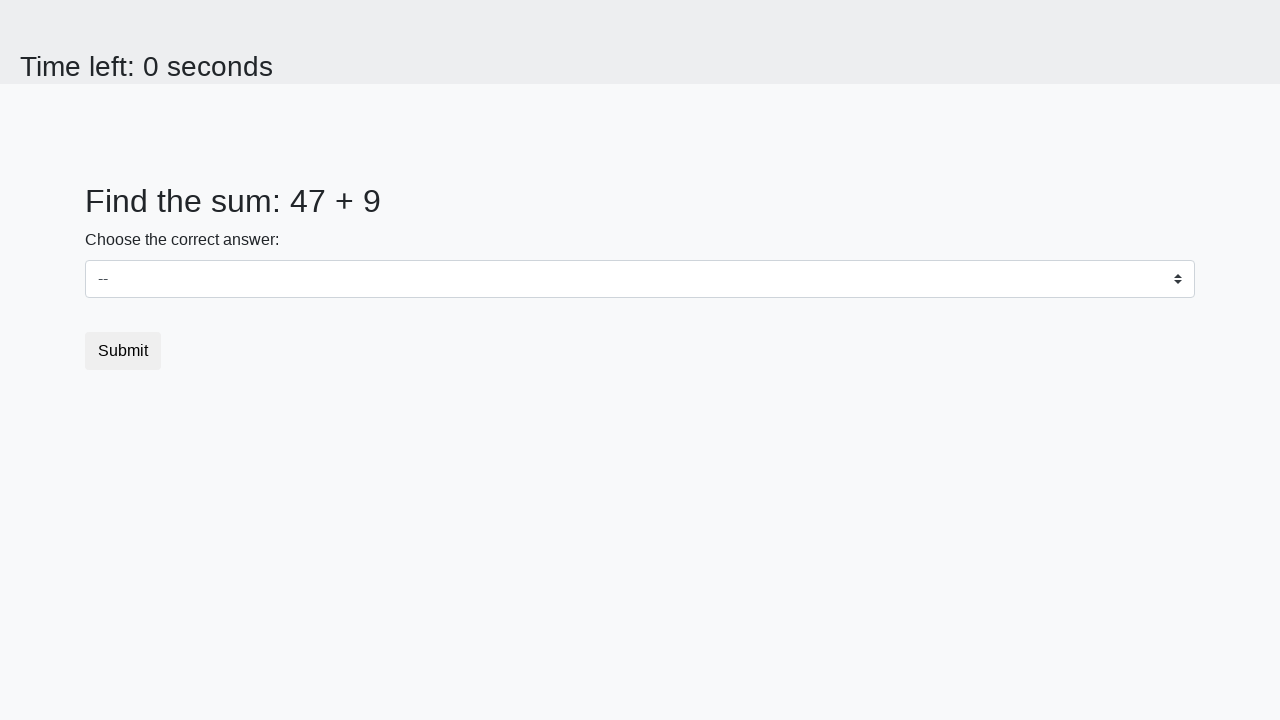

Located first number element (#num1)
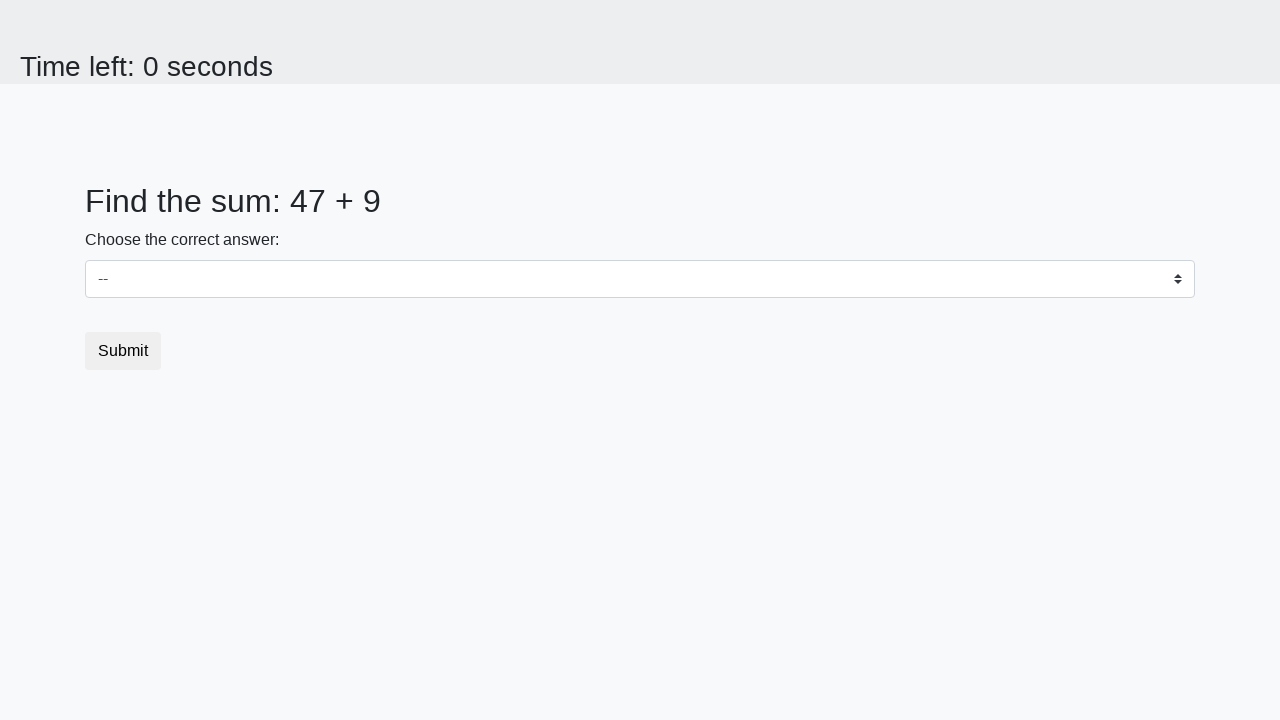

Read first number: 47
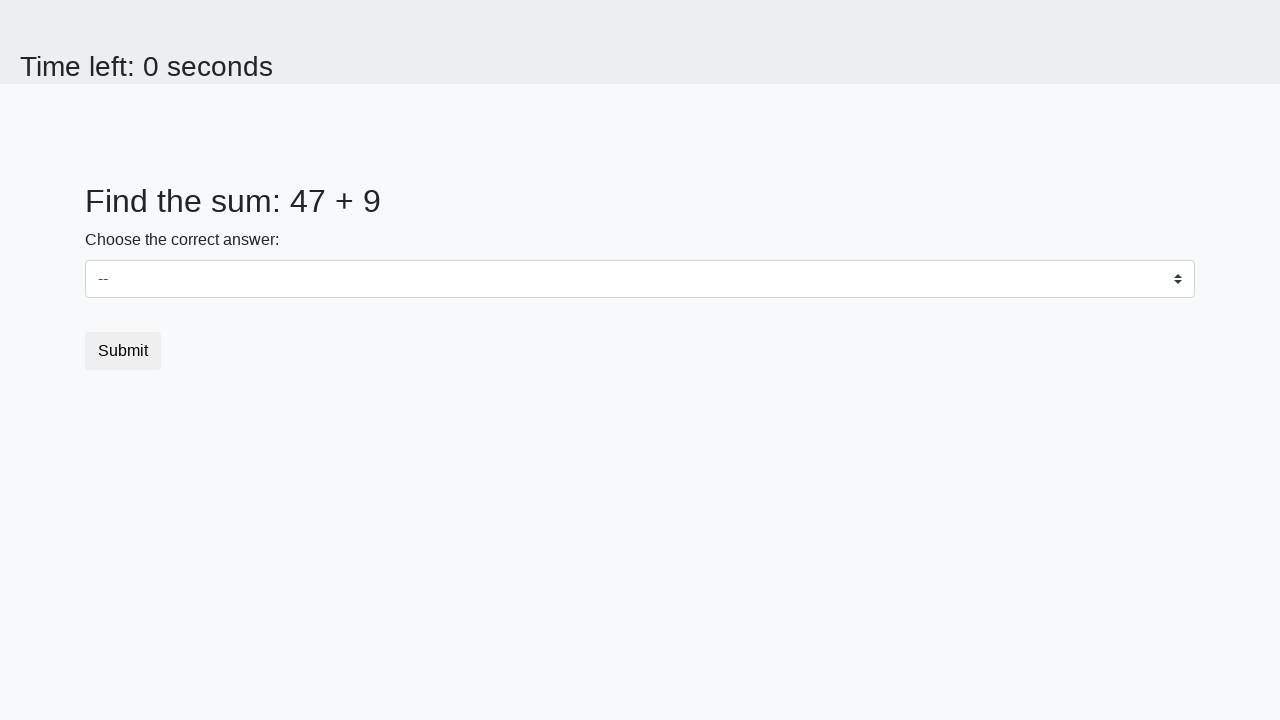

Located second number element (#num2)
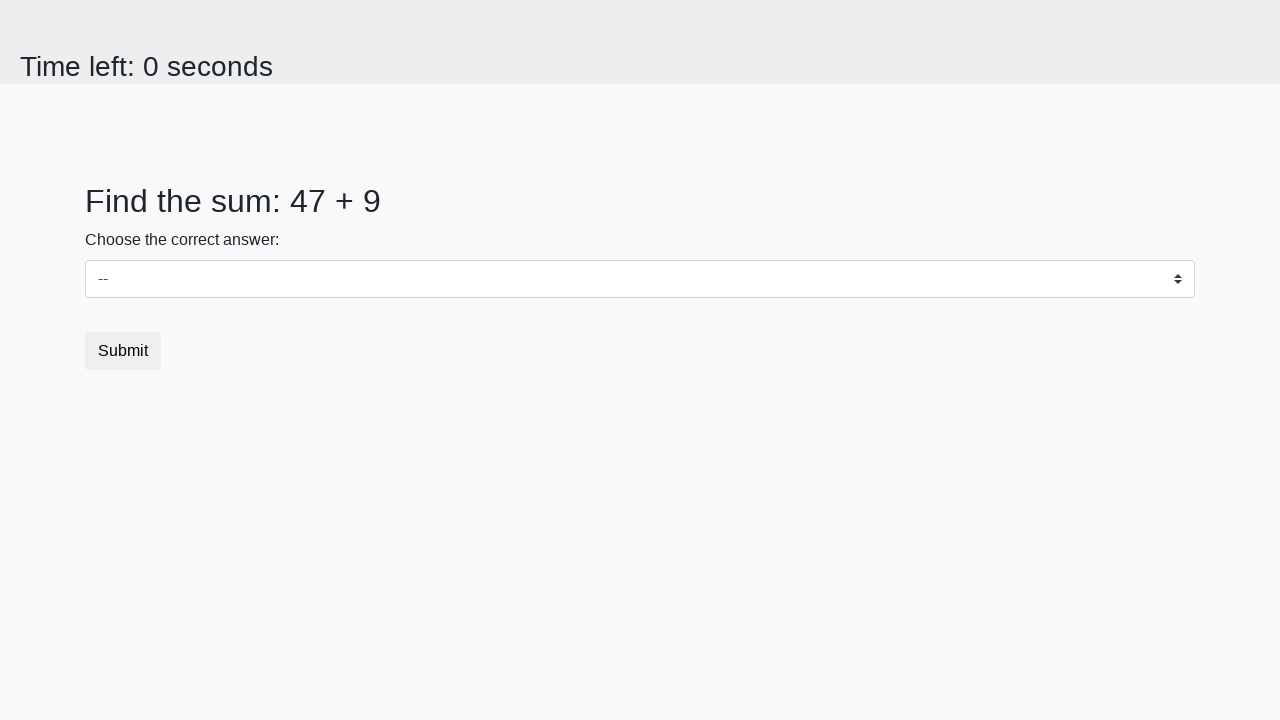

Read second number: 9
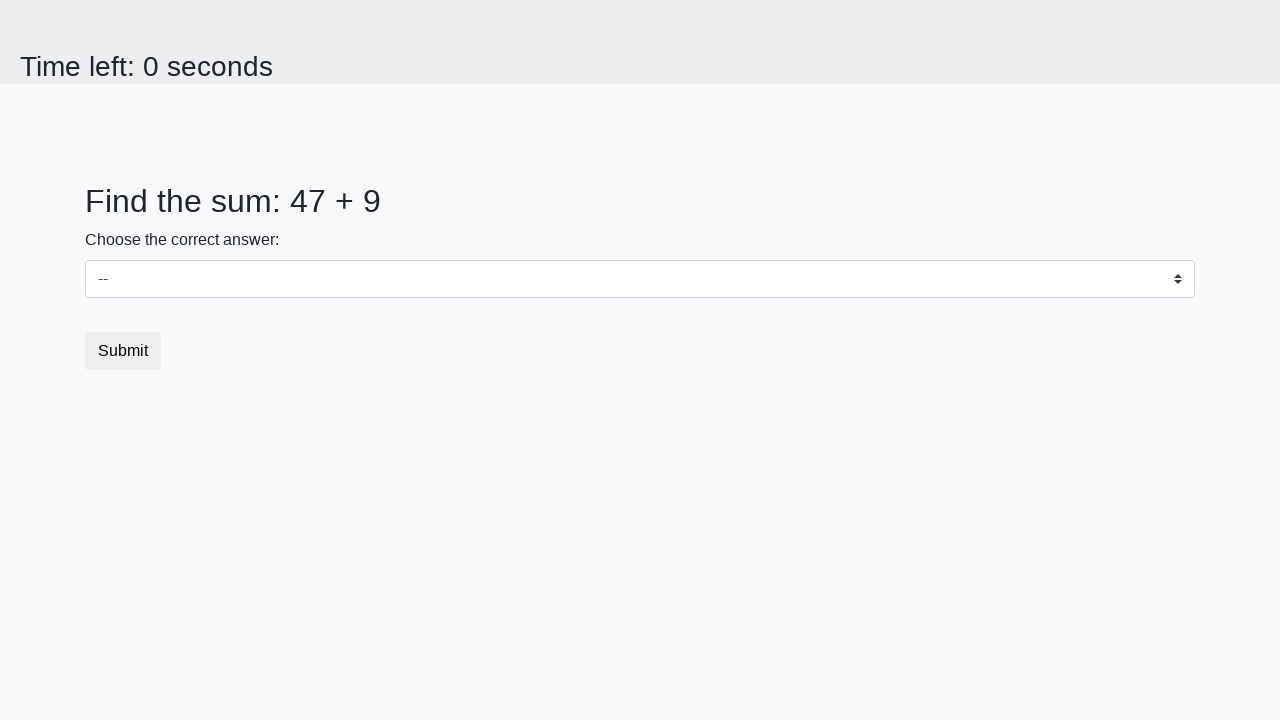

Calculated sum: 47 + 9 = 56
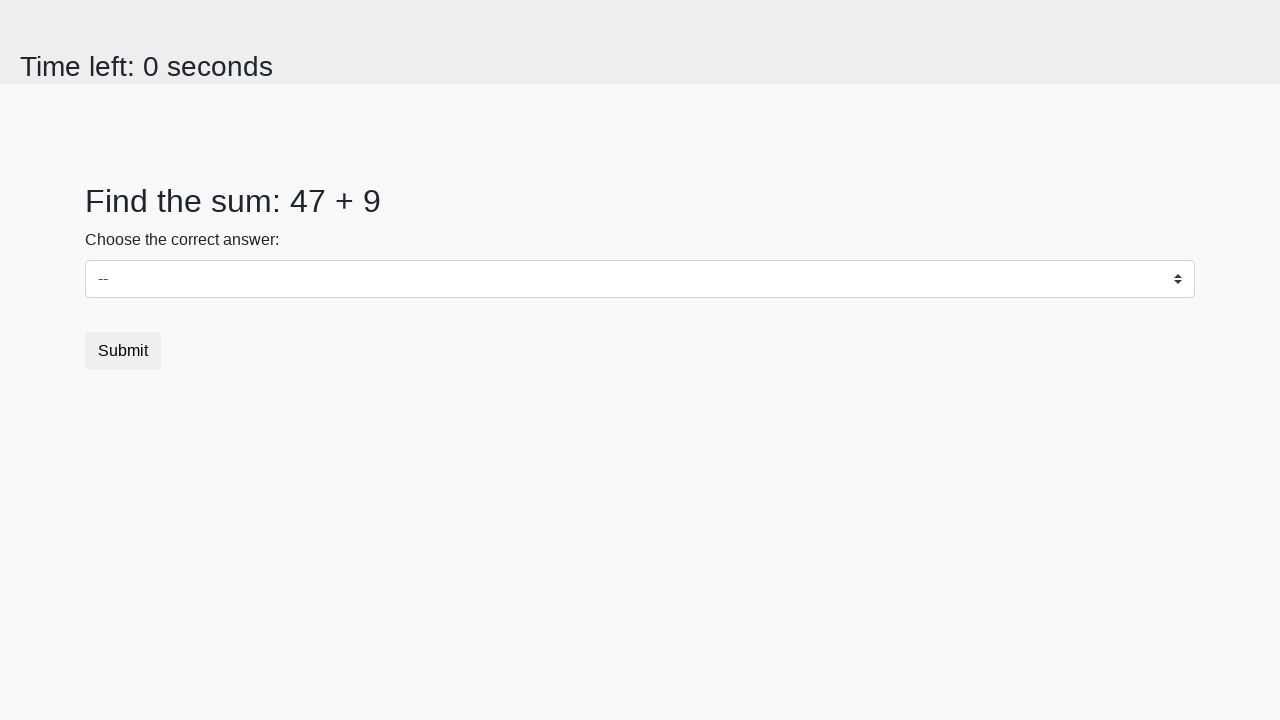

Selected 56 from dropdown menu on #dropdown
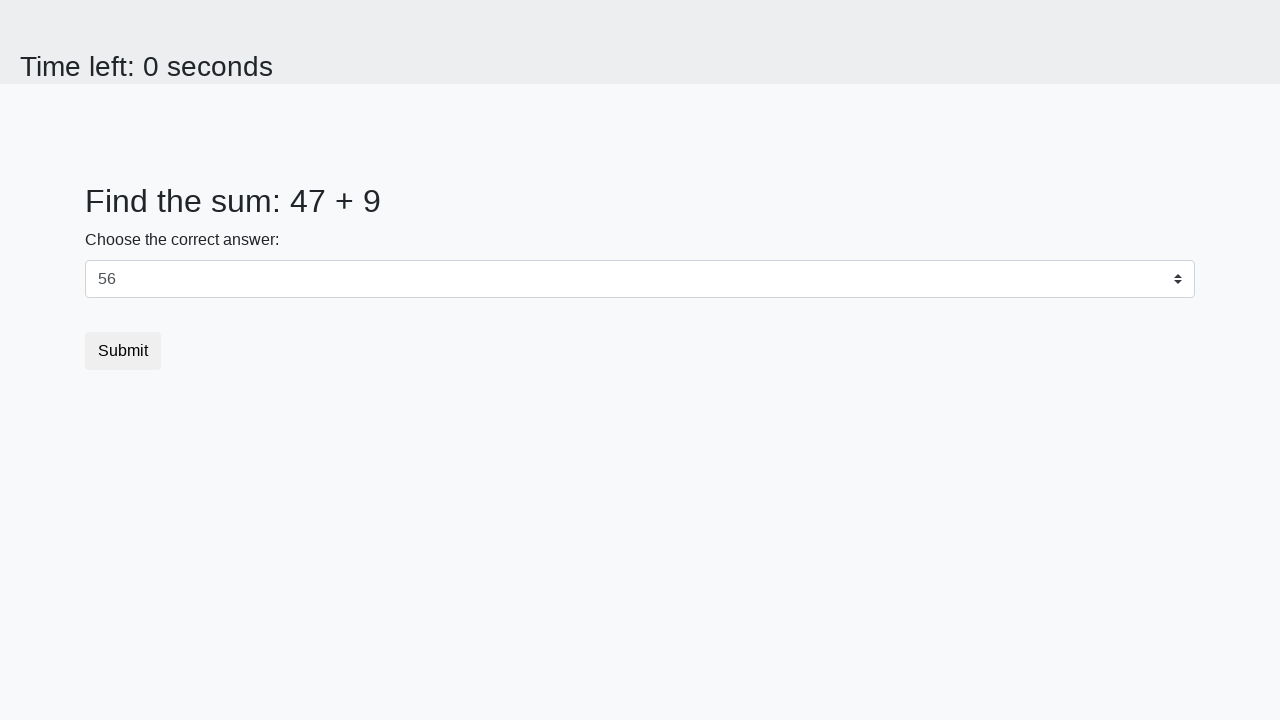

Clicked submit button to complete form at (123, 351) on .btn
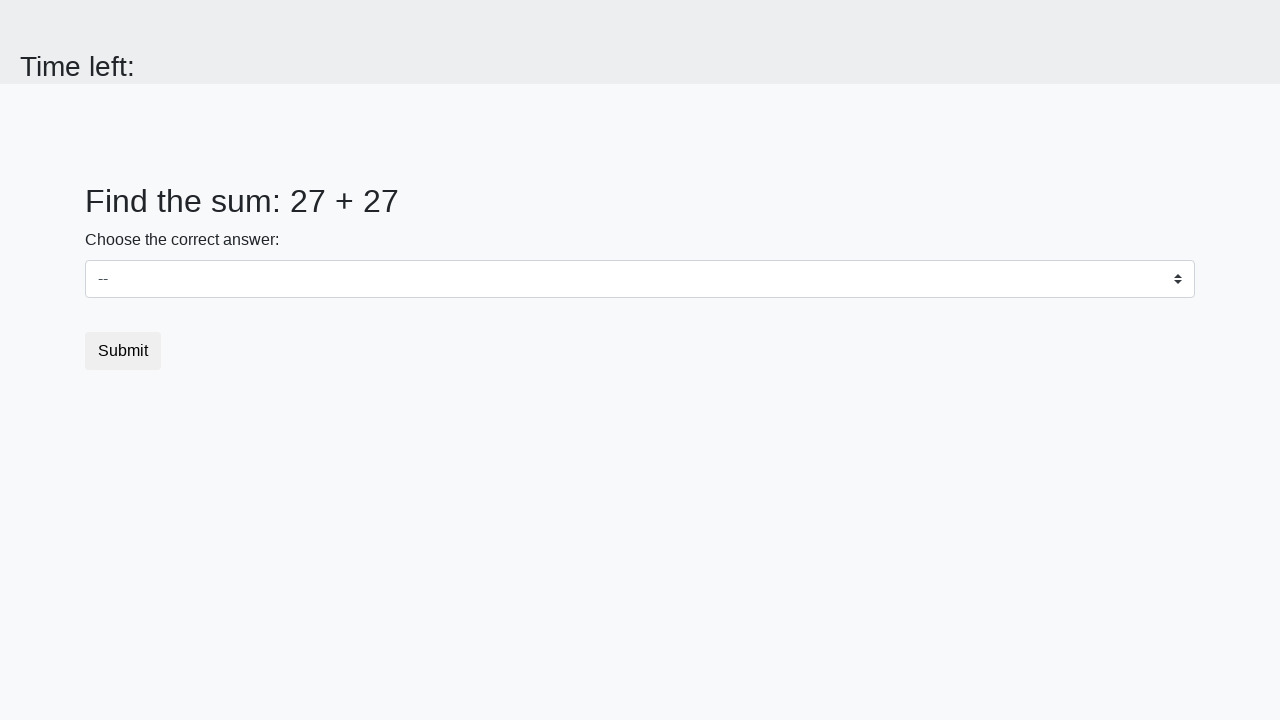

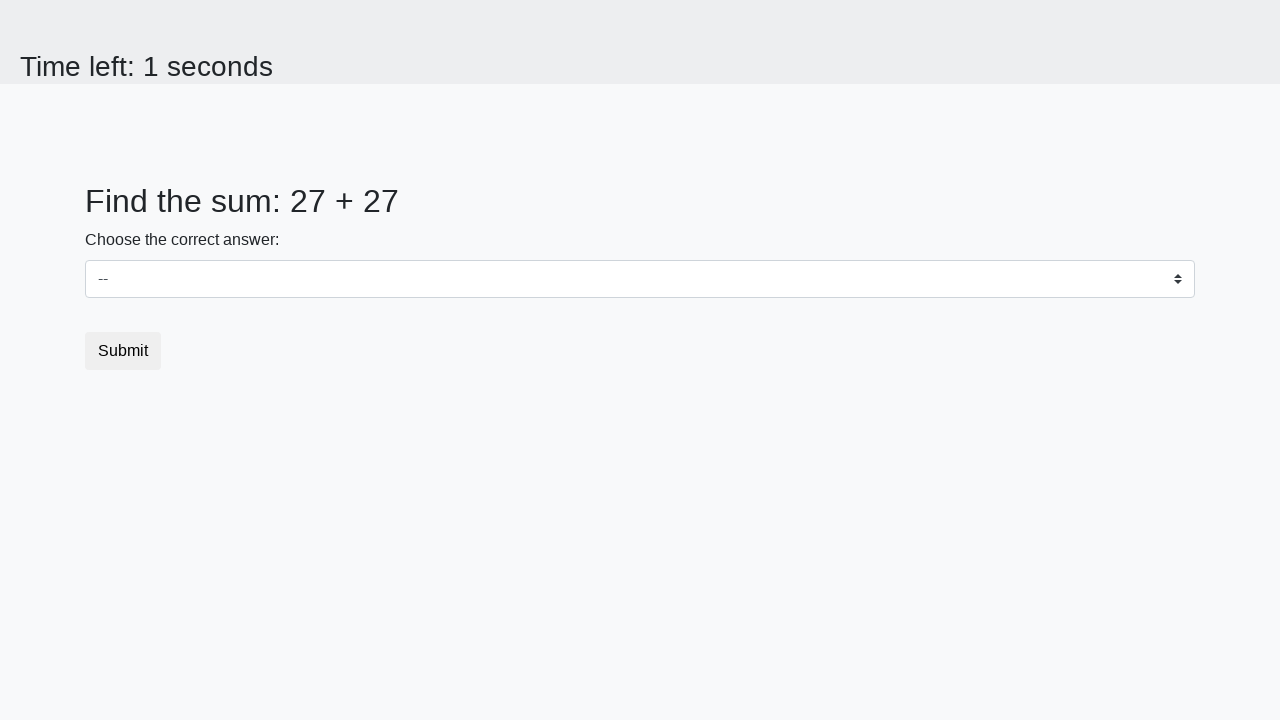